Tests dropdown selection functionality by selecting options from single and multi-select dropdowns using different selection methods (by value, index, and visible text)

Starting URL: https://letcode.in/dropdowns

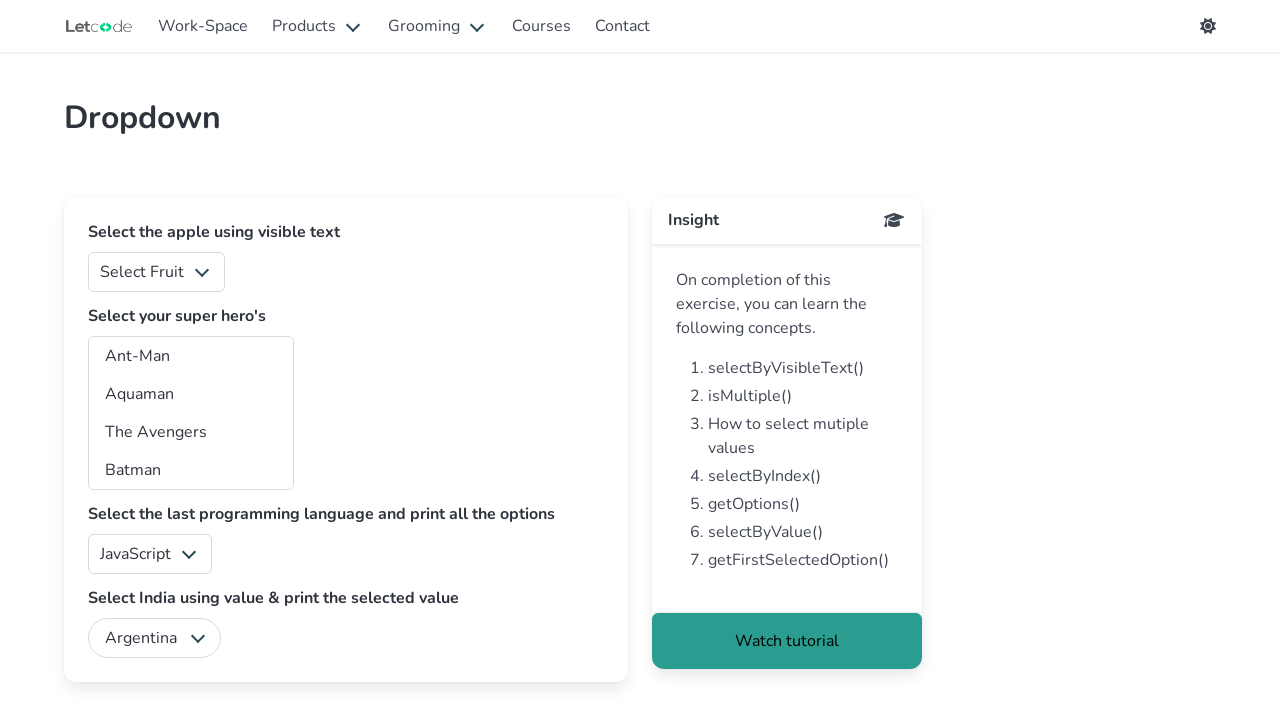

Selected Apple from fruits dropdown by value '2' on #fruits
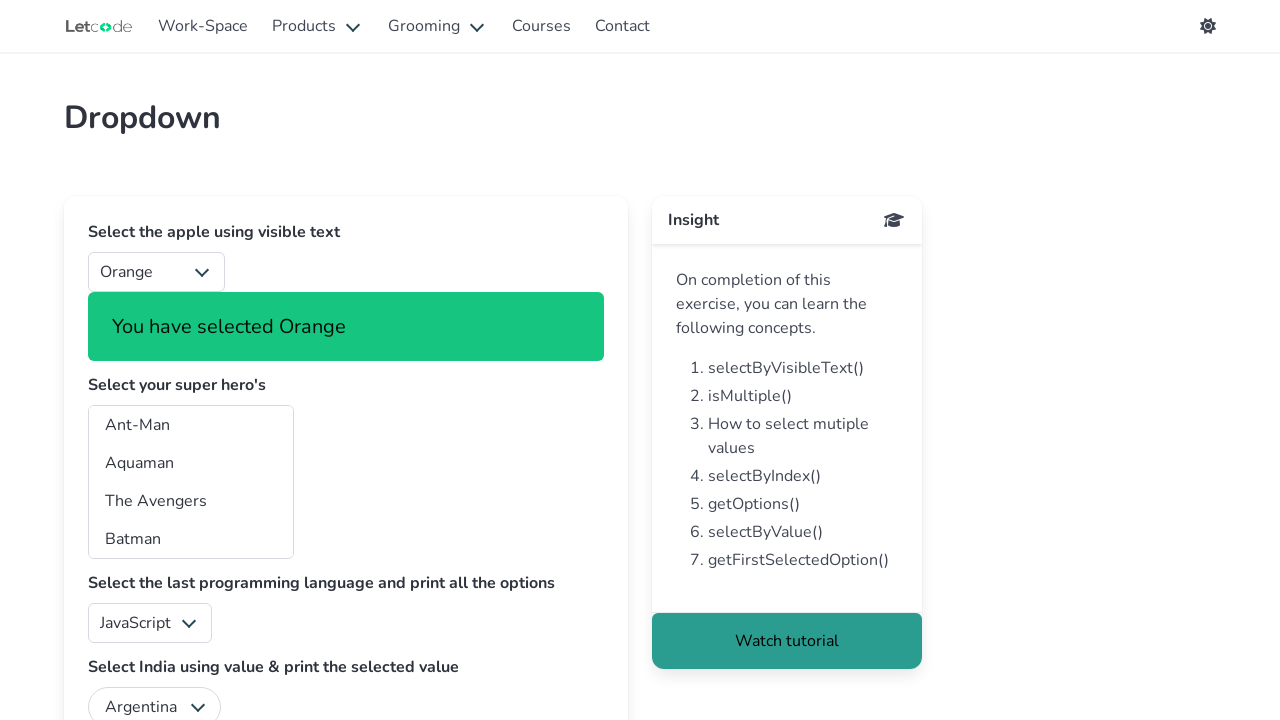

Selected first option from fruits dropdown by index 0 on #fruits
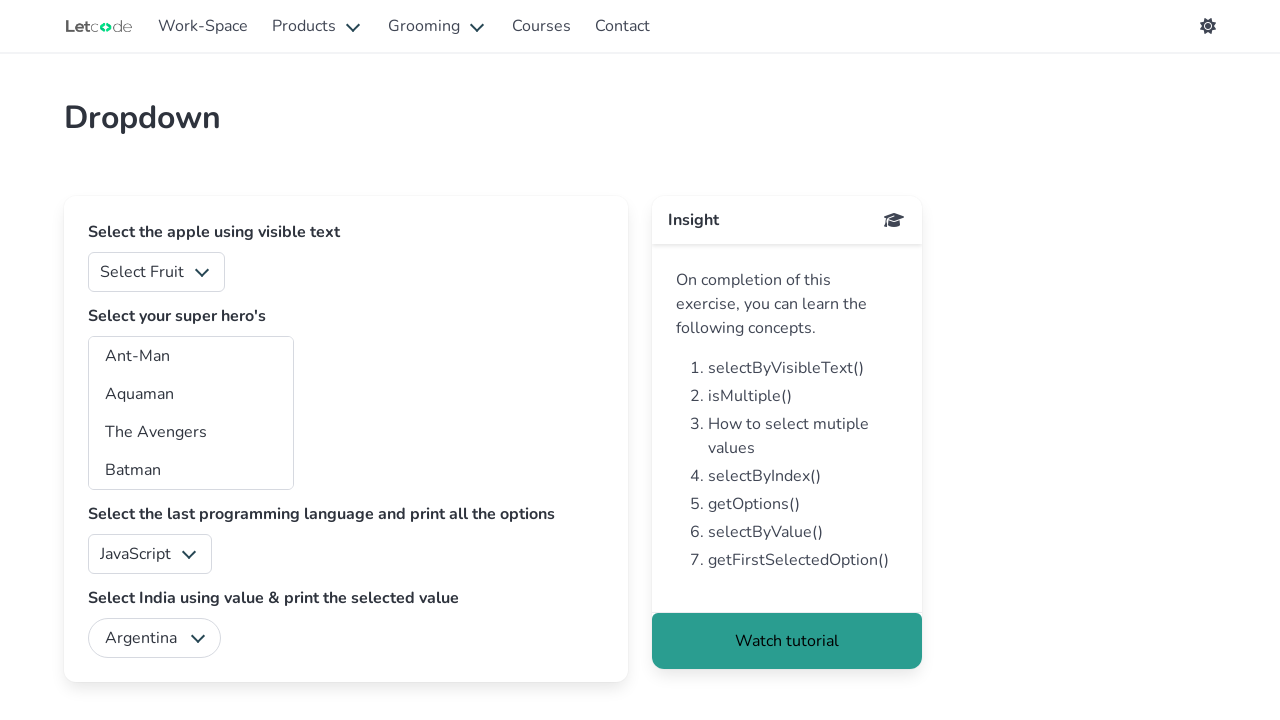

Selected Banana from fruits dropdown by visible text on #fruits
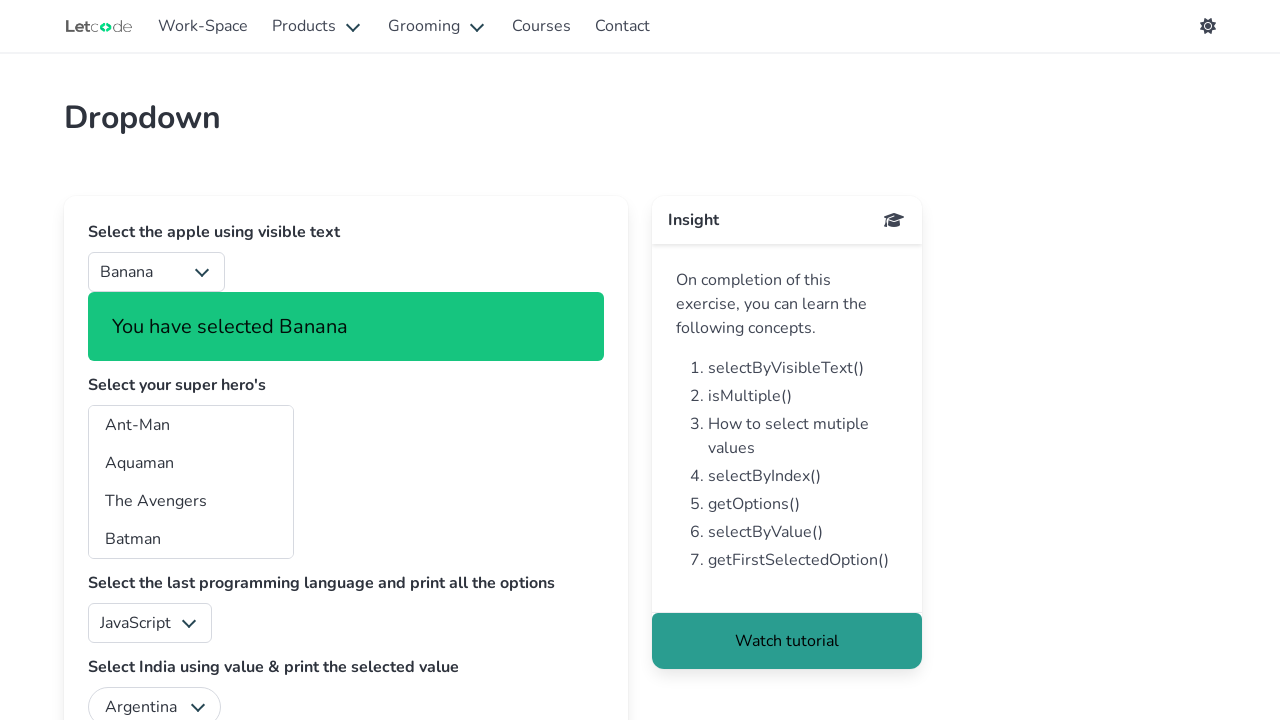

Selected Batwoman from superheros multi-select dropdown by visible text on #superheros
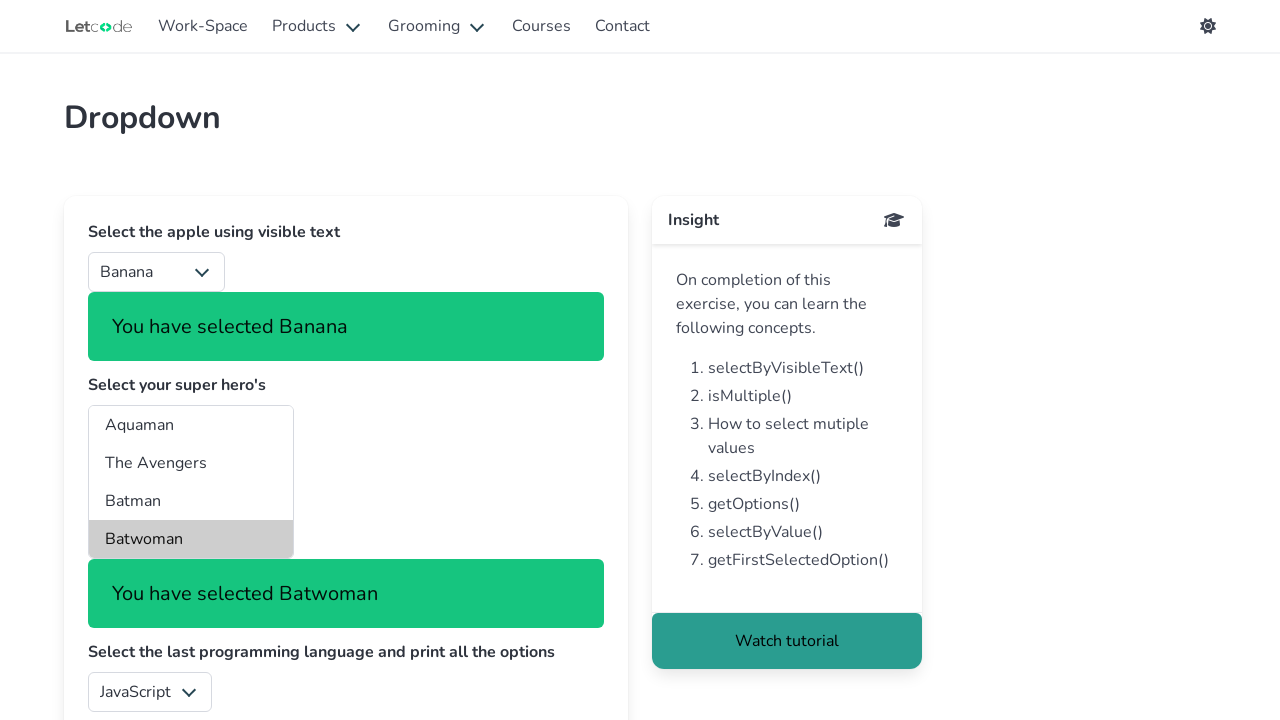

Selected option at index 2 from superheros multi-select dropdown on #superheros
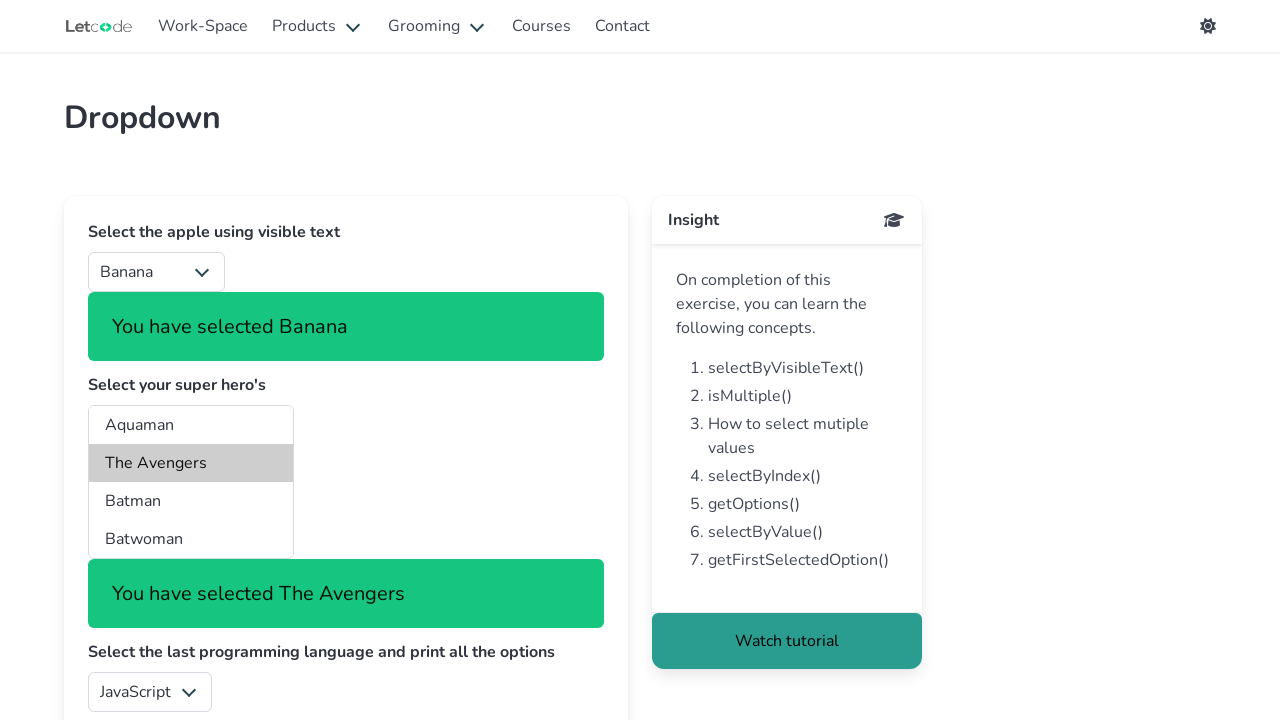

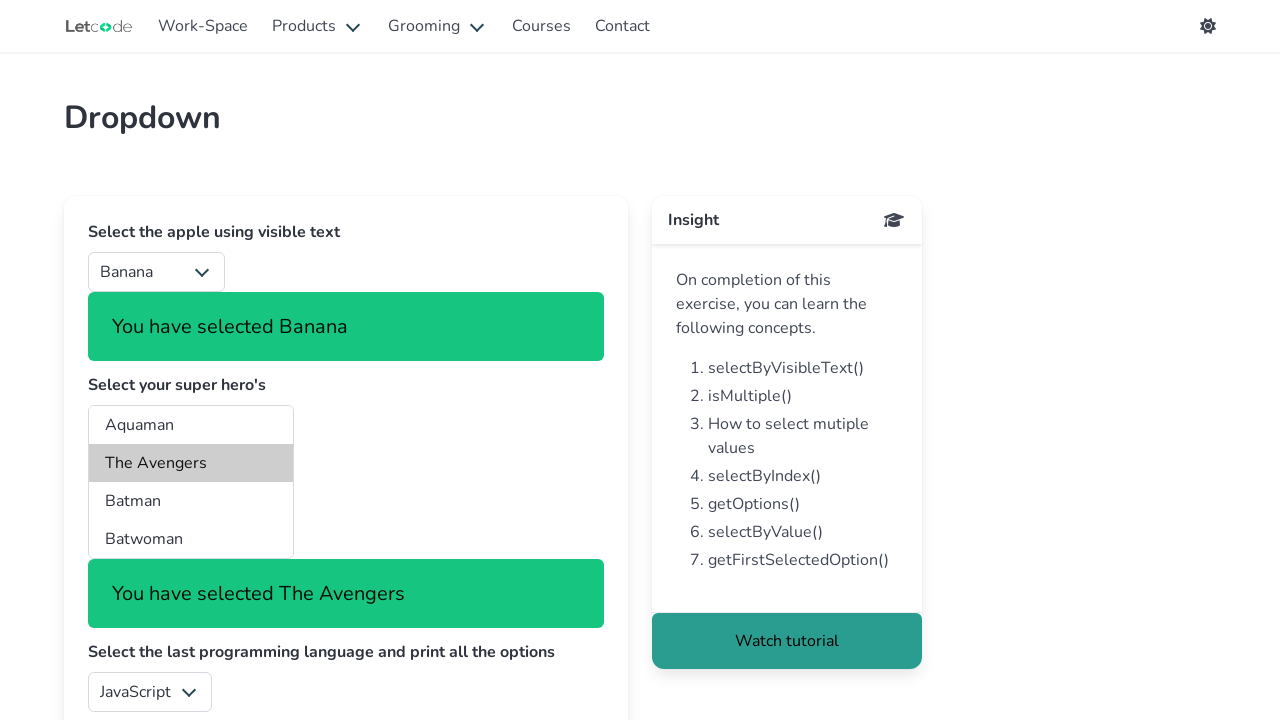